Tests JavaScript alert functionality with text input by clicking on the alert with textbox option, triggering the prompt, entering text, and accepting it

Starting URL: http://demo.automationtesting.in/Alerts.html

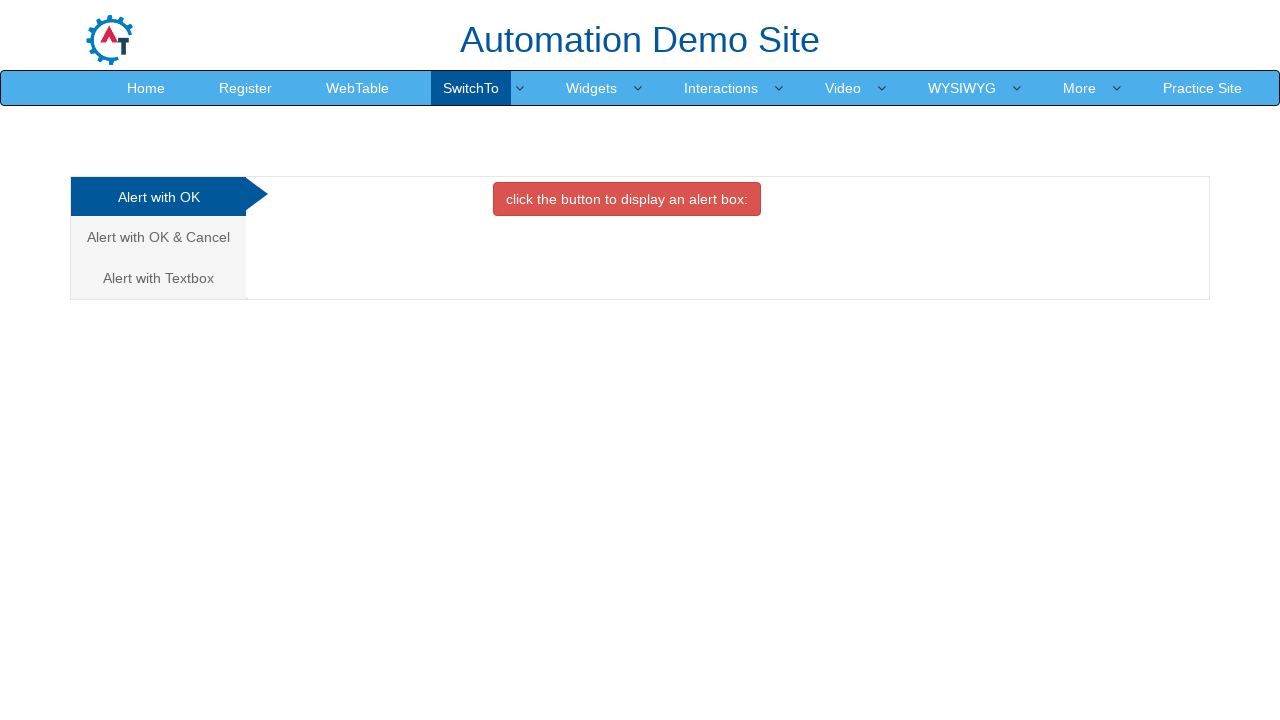

Clicked on 'Alert with Textbox' tab at (158, 278) on xpath=//a[text()='Alert with Textbox ']
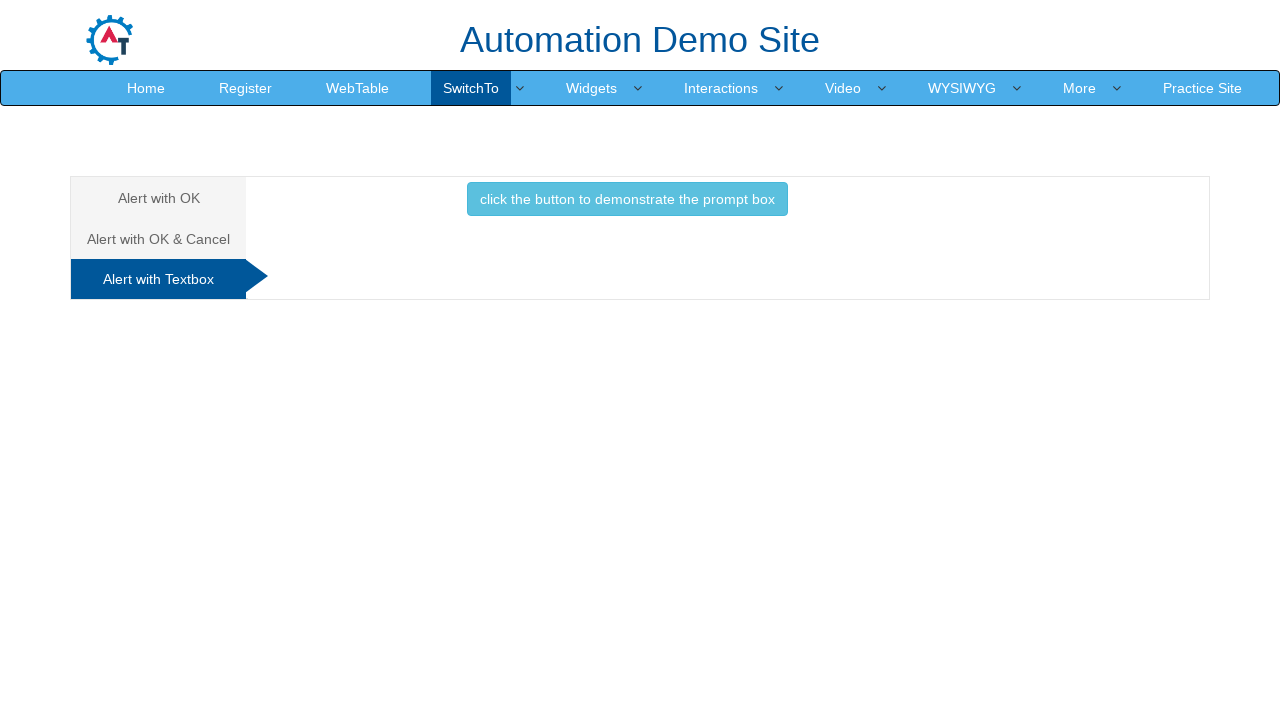

Clicked button to trigger prompt alert at (627, 199) on xpath=//button[@class='btn btn-info']
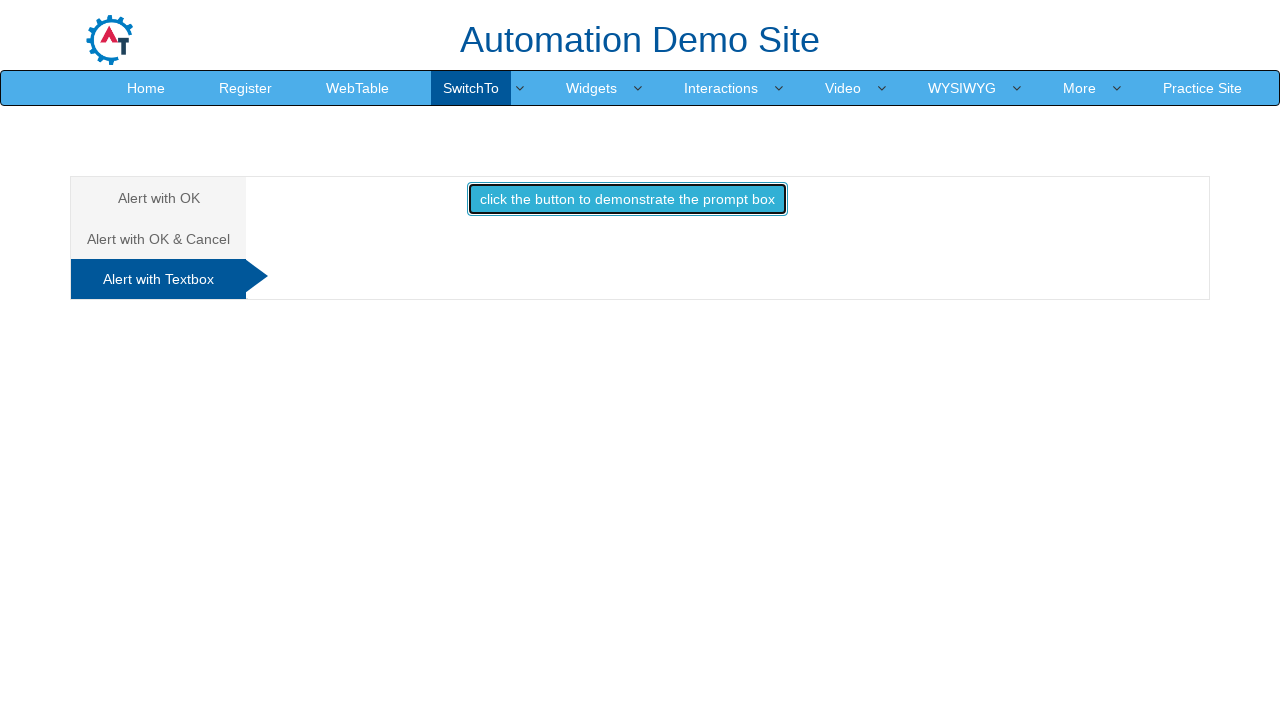

Set up dialog handler to accept prompt with text 'Fayaz'
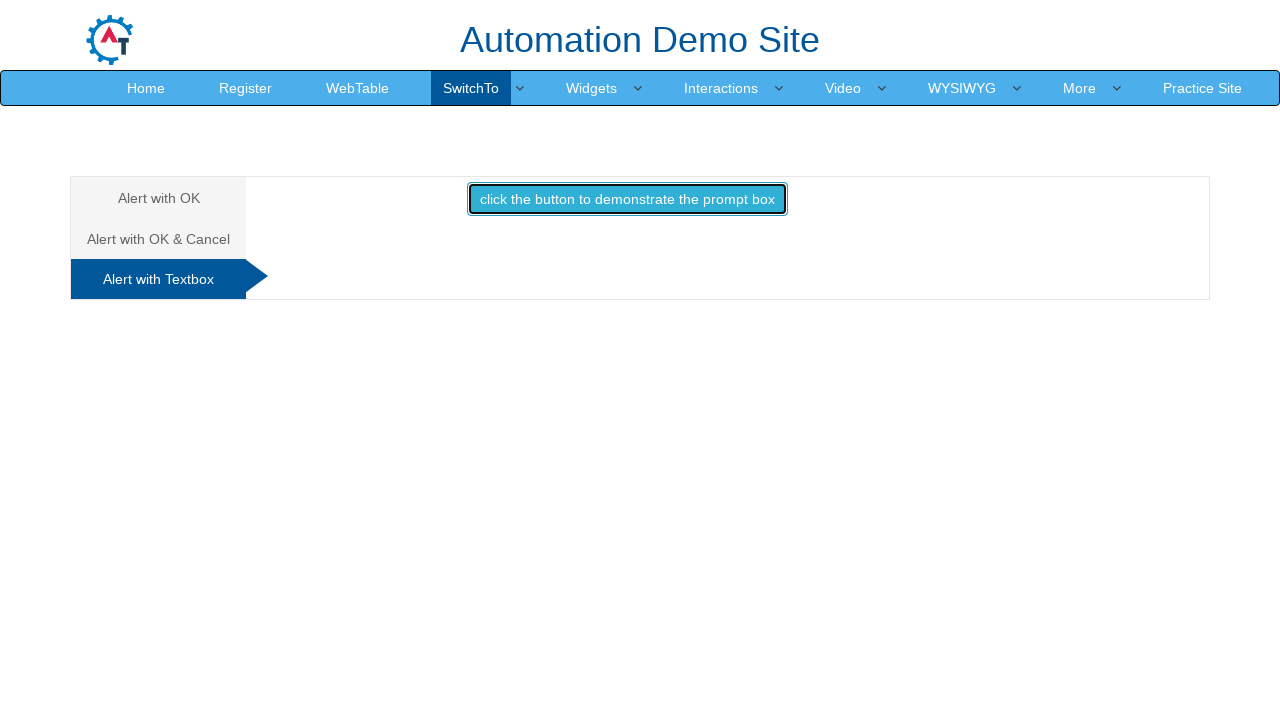

Clicked button to trigger dialog and accept prompt with 'Fayaz' at (627, 199) on xpath=//button[@class='btn btn-info']
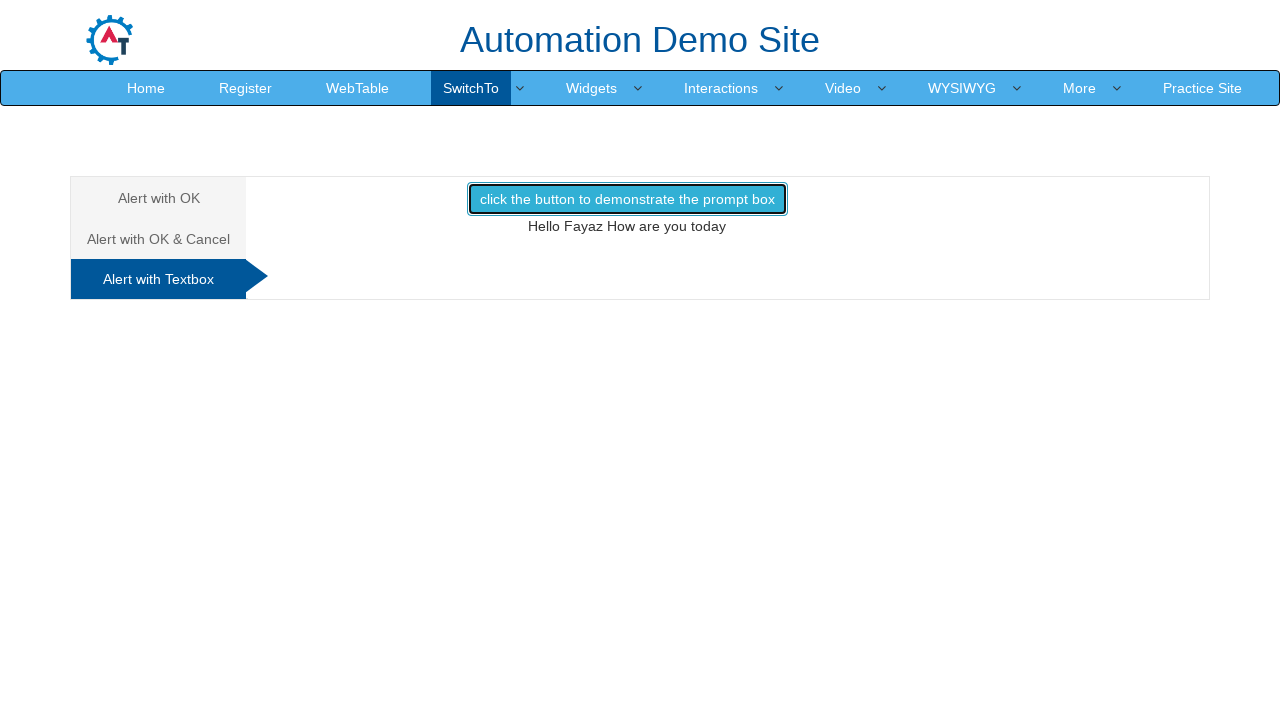

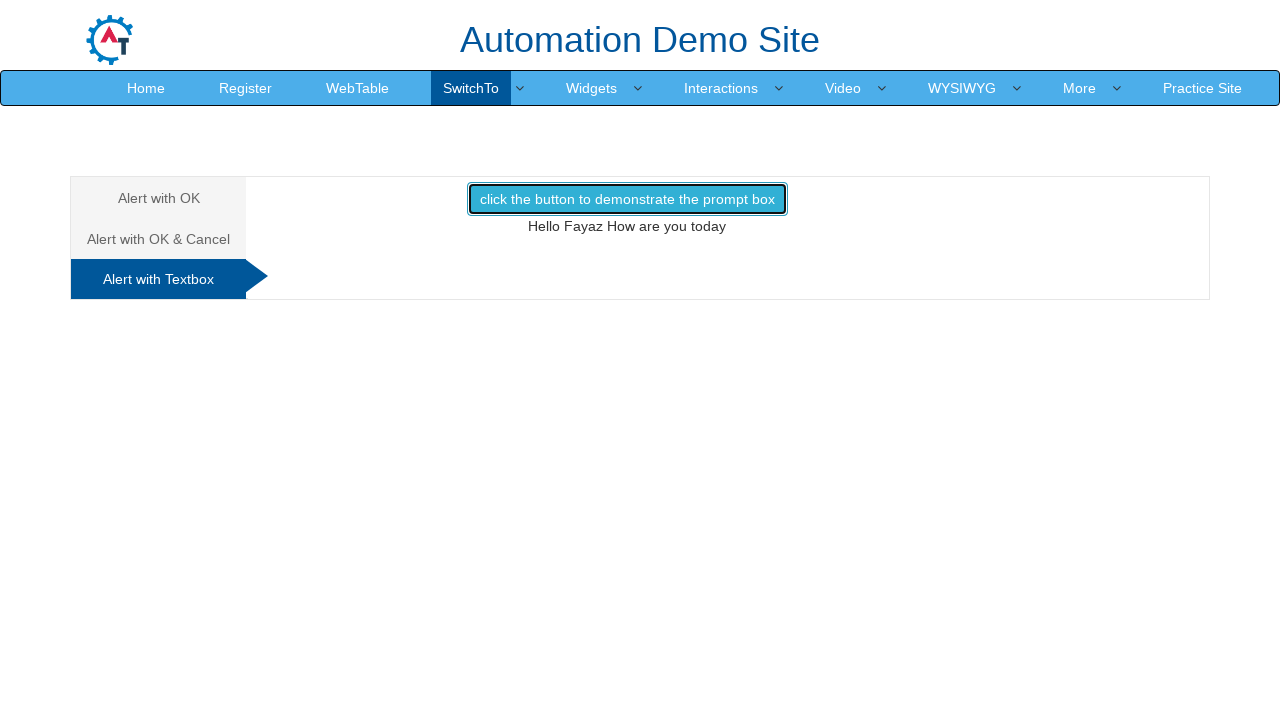